Tests JavaScript prompt dialog by clicking the prompt button, entering text, accepting it, and verifying the entered text appears in the result

Starting URL: https://the-internet.herokuapp.com/javascript_alerts

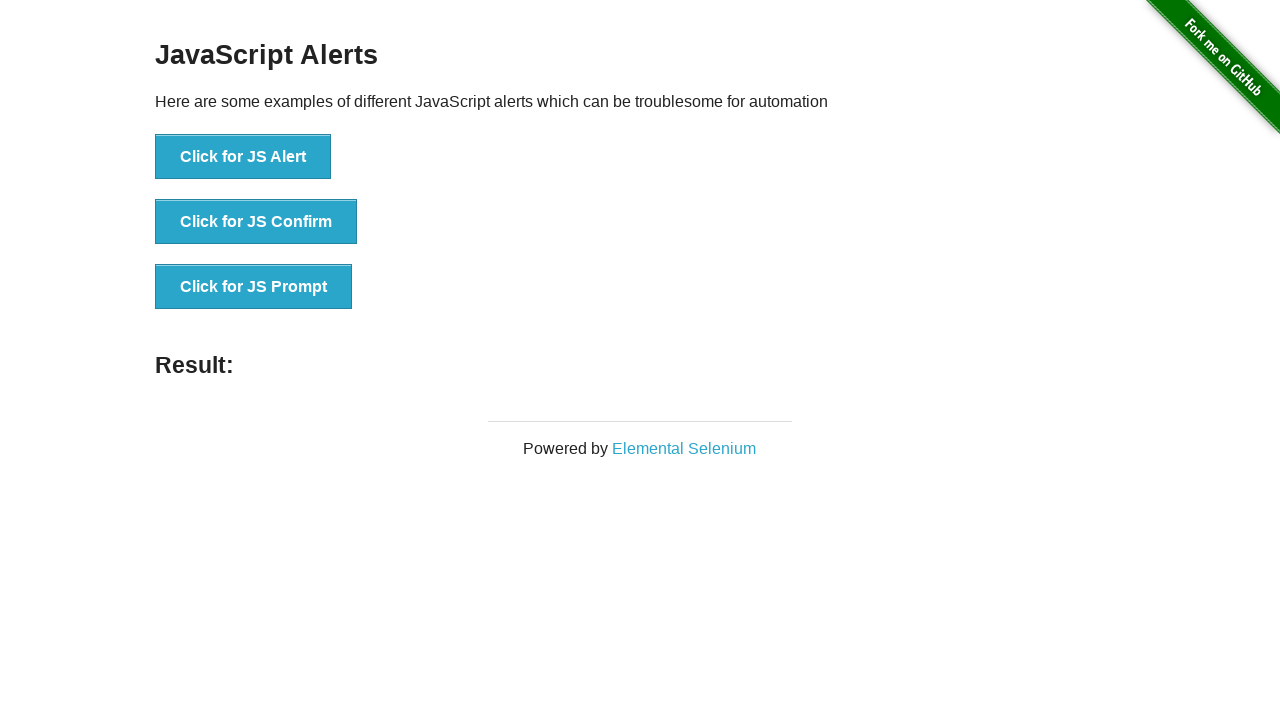

Set up dialog handler to accept prompt with 'TestUser123'
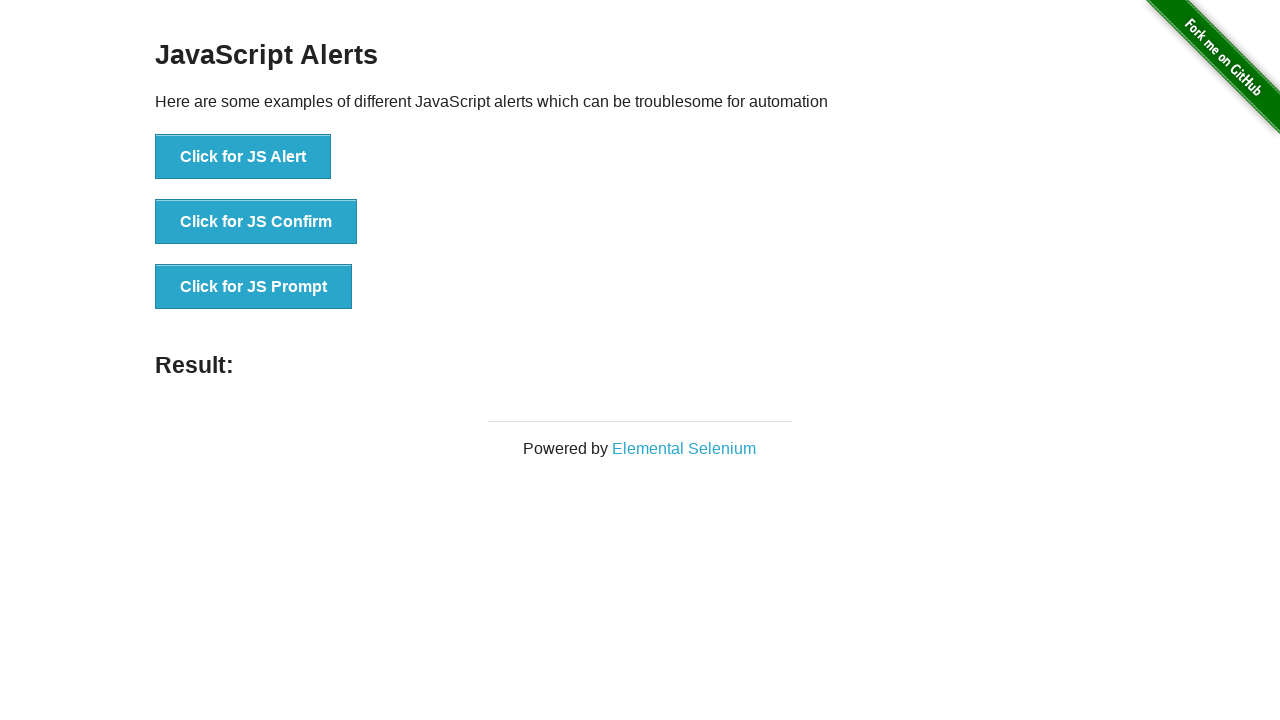

Clicked the JS Prompt button at (254, 287) on text='Click for JS Prompt'
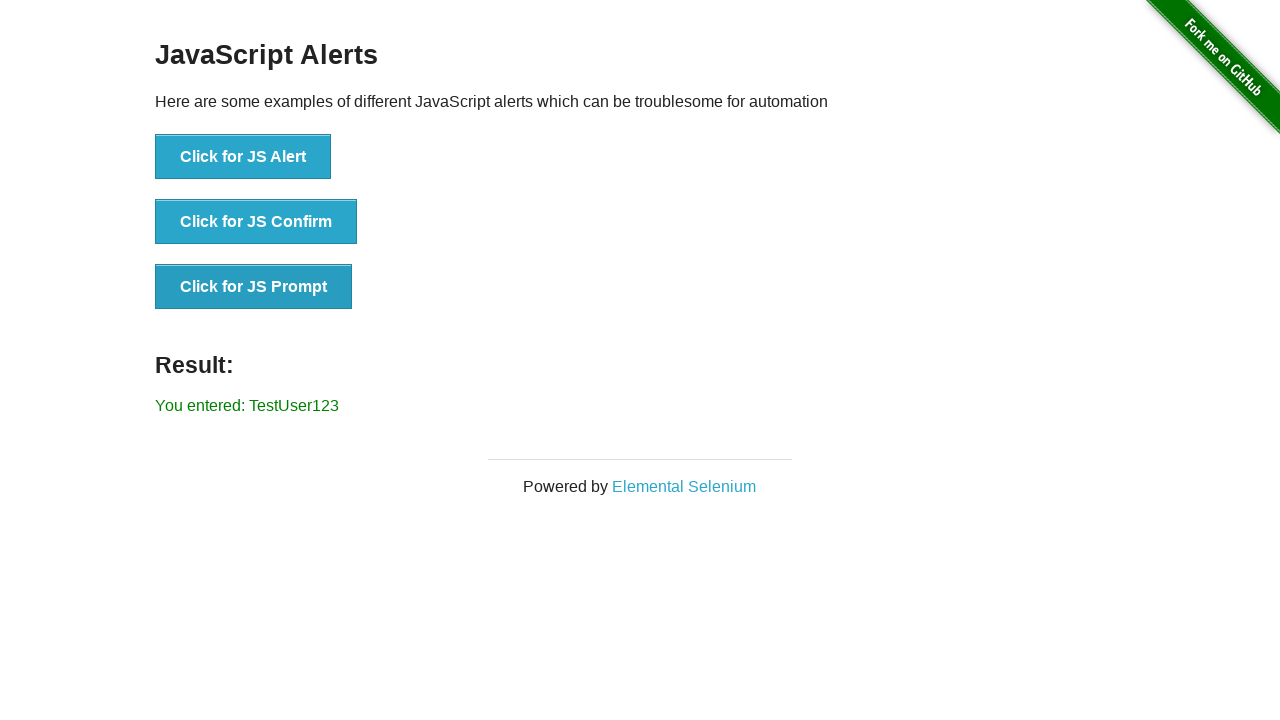

Retrieved result text from the result element
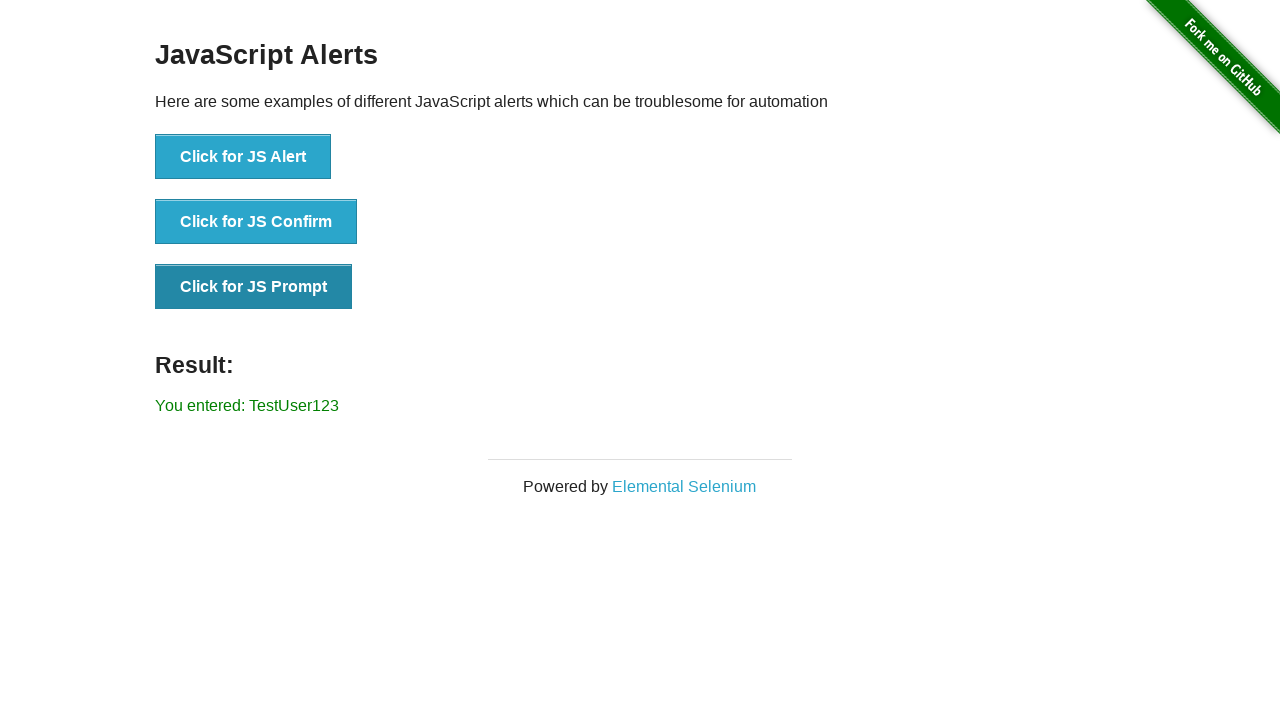

Verified that 'TestUser123' appears in the result text
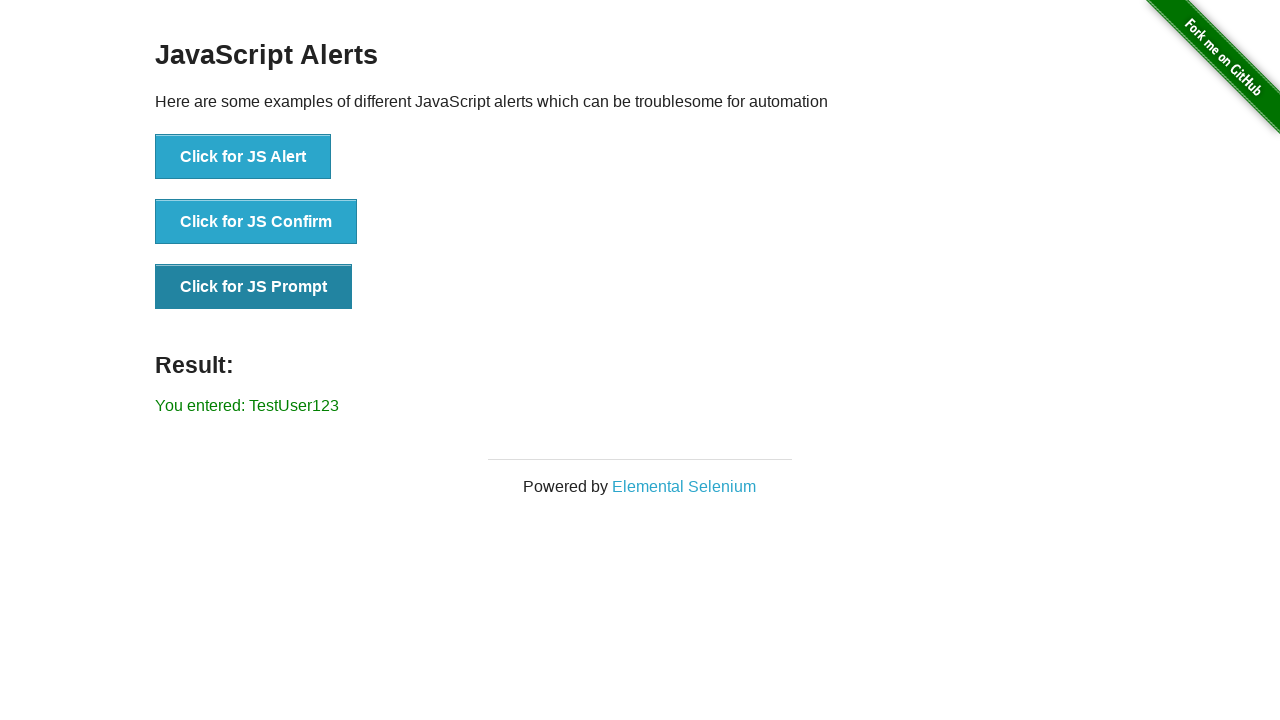

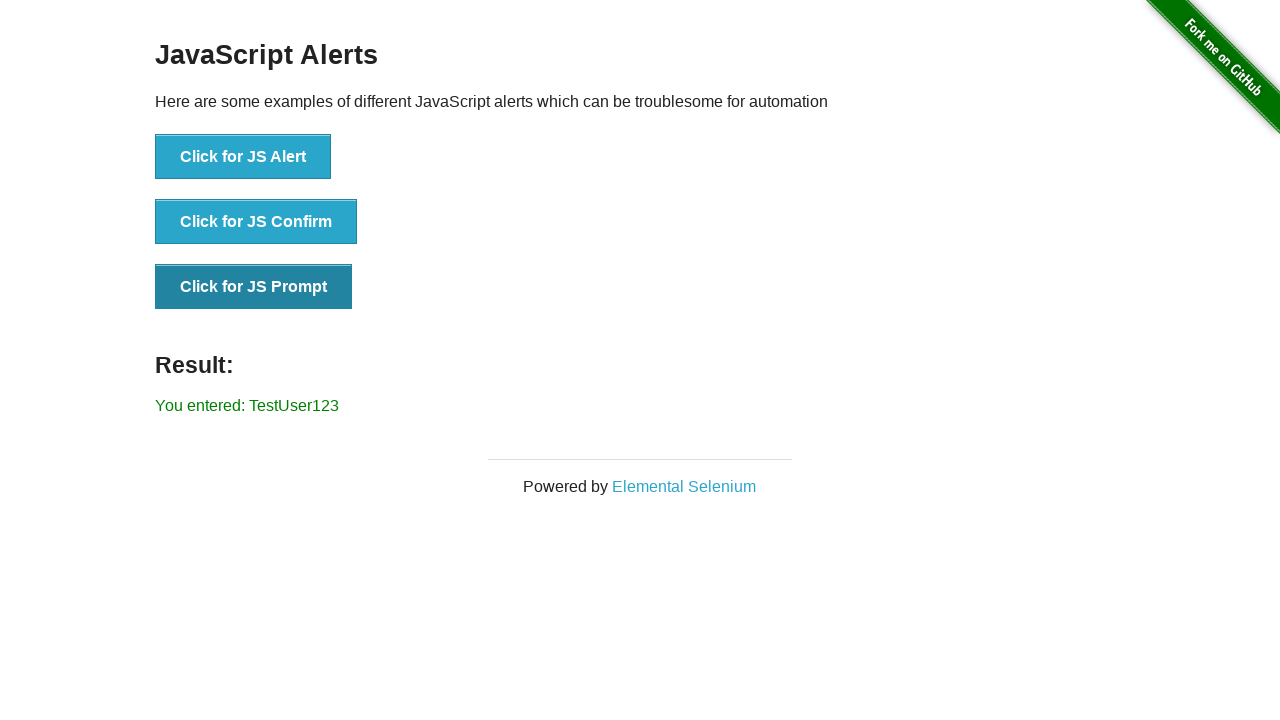